Tests autocomplete/autosuggest functionality by typing a partial country name, waiting for suggestions to appear, selecting "India" from the dropdown, and verifying the selection was applied correctly.

Starting URL: https://rahulshettyacademy.com/dropdownsPractise/

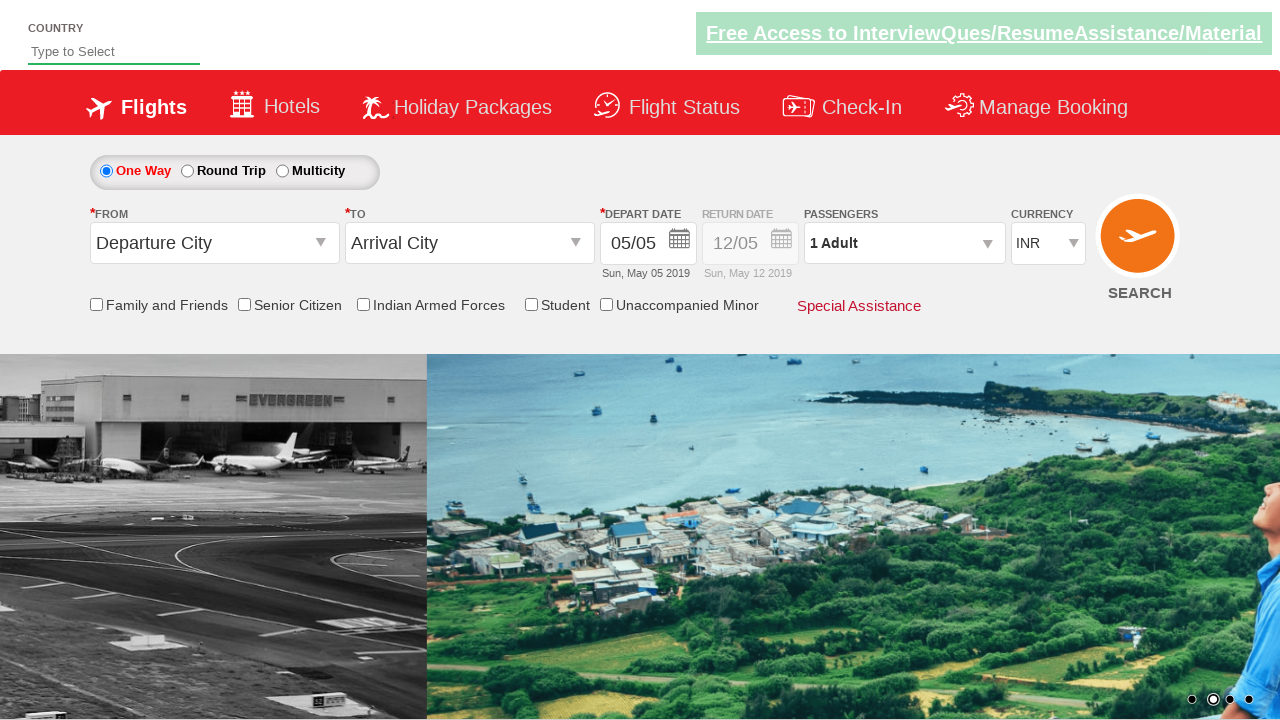

Typed 'ind' into autosuggest field to trigger dropdown on #autosuggest
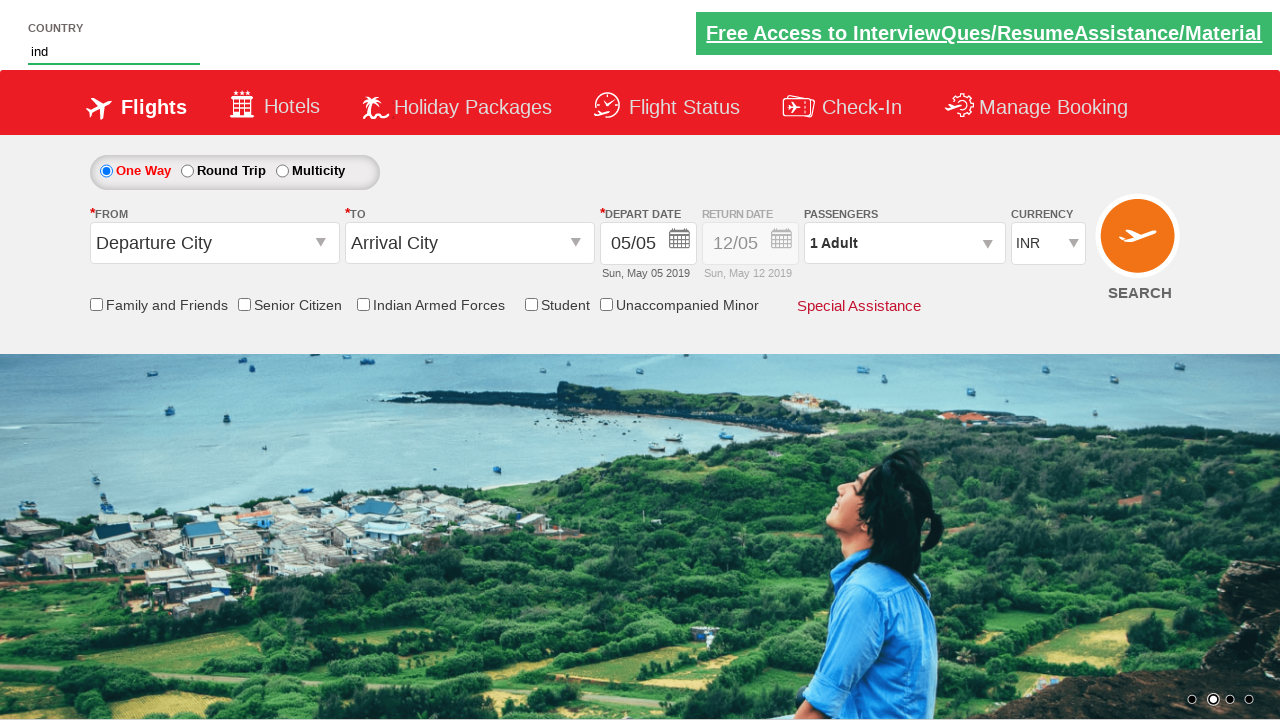

Autocomplete suggestions appeared
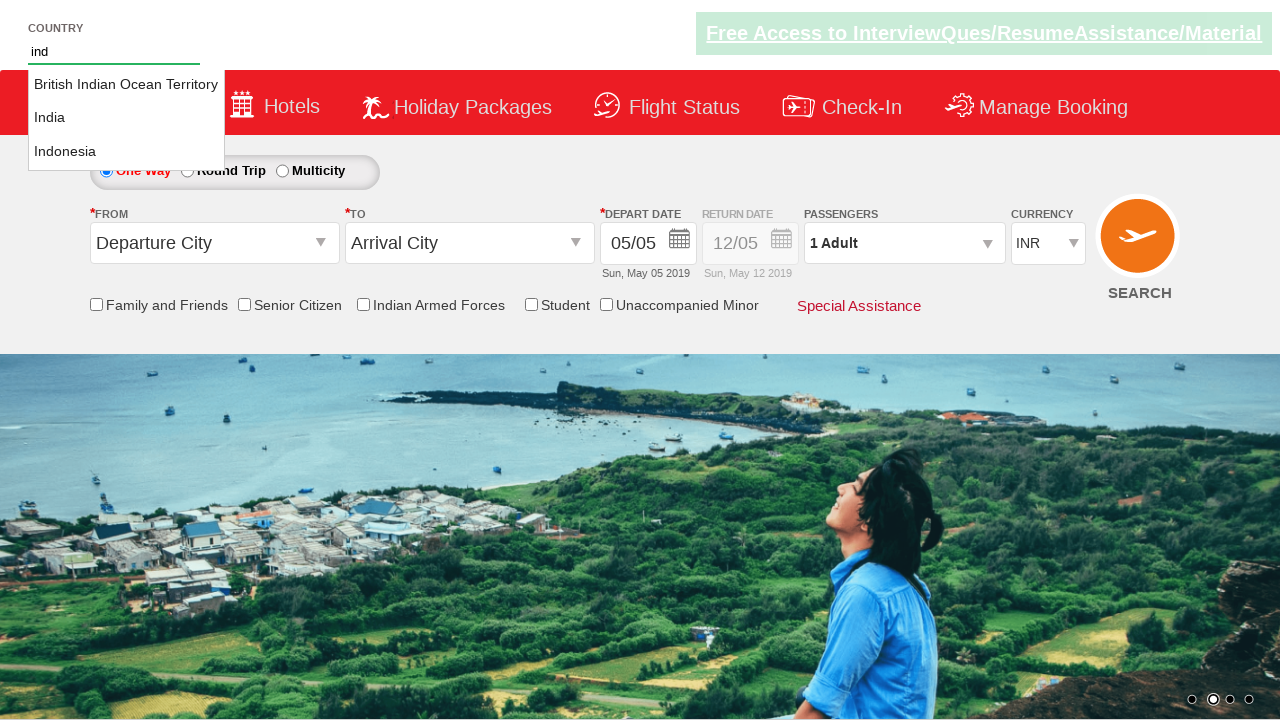

Located all suggestion items
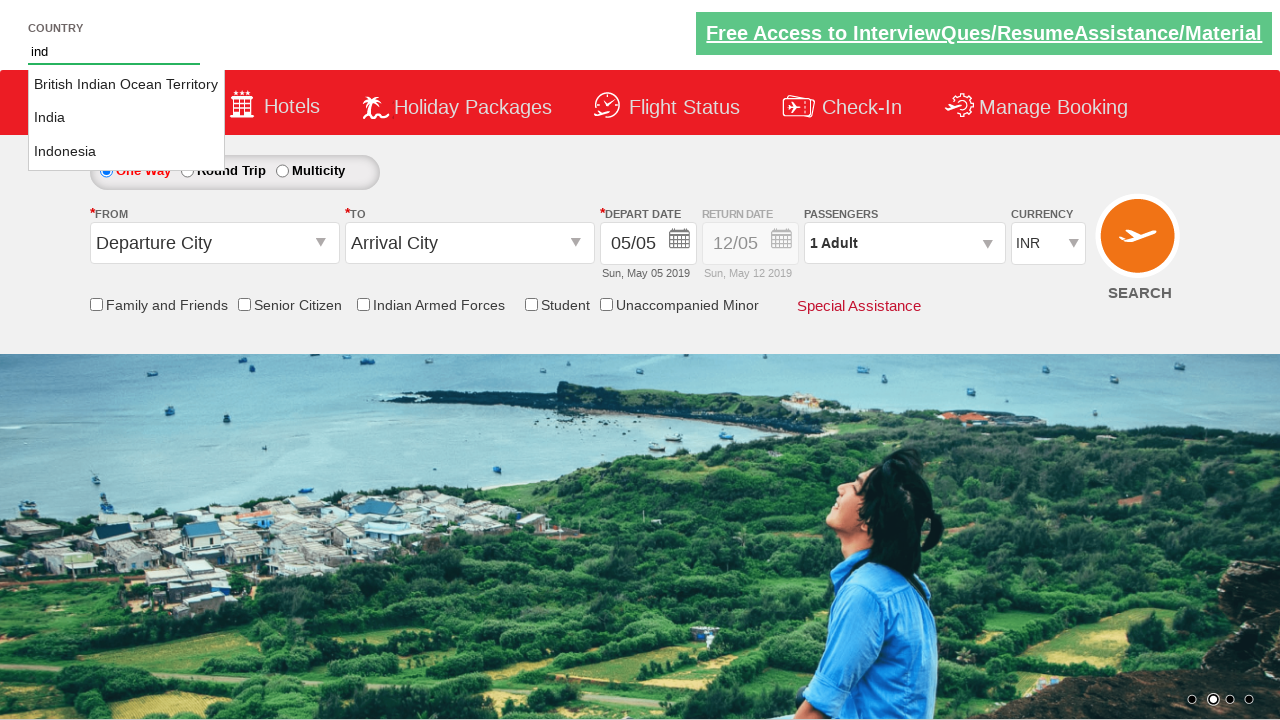

Found 3 suggestion items
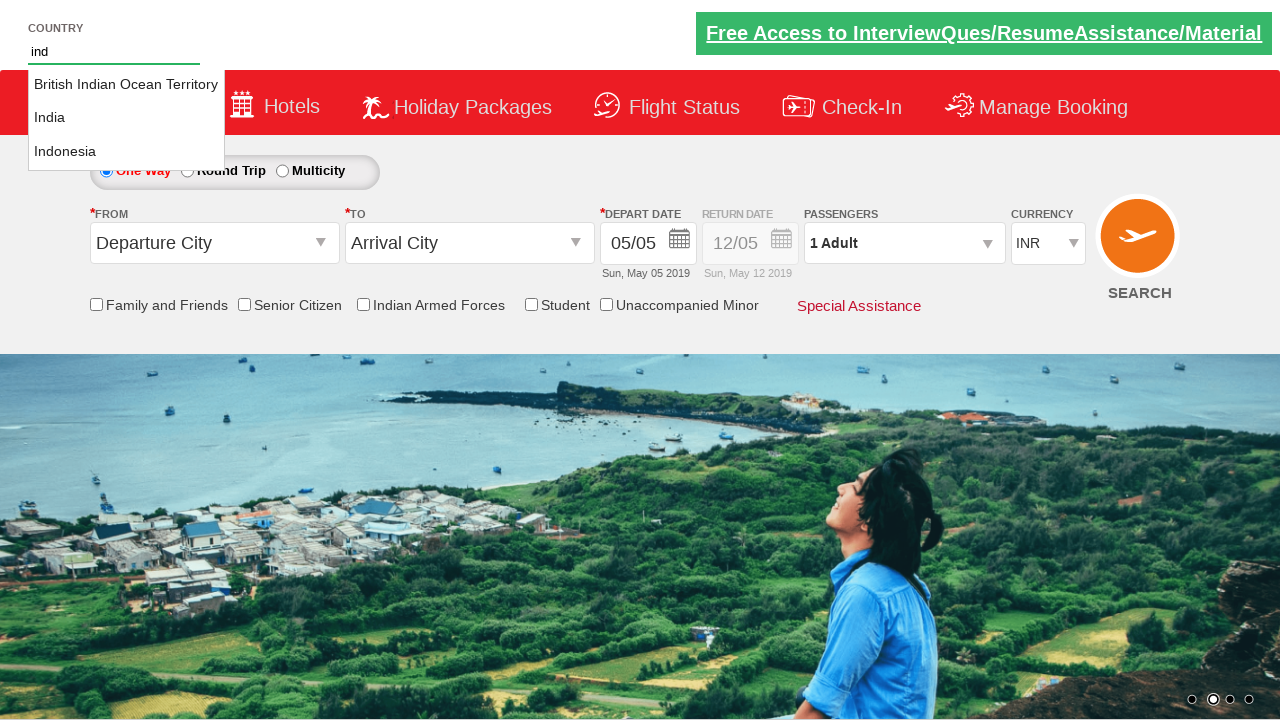

Clicked 'India' from the dropdown suggestions at (126, 118) on li.ui-menu-item a >> nth=1
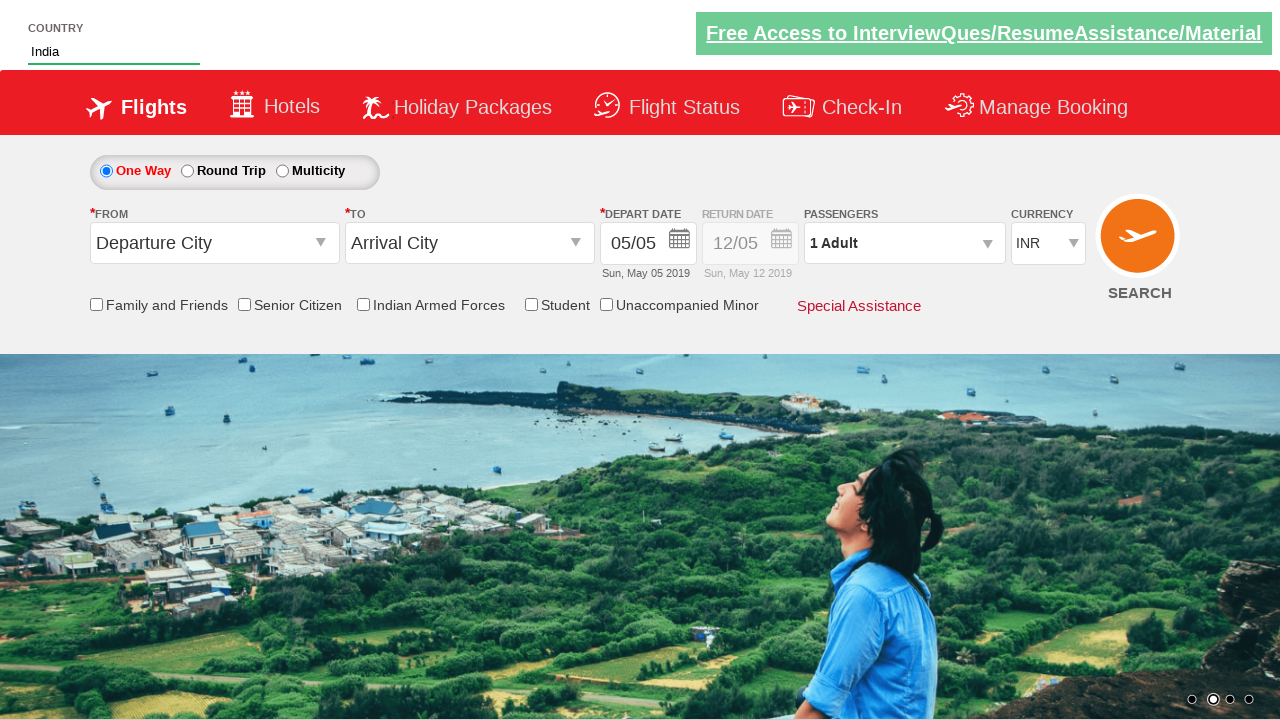

Verified that 'India' was selected in the autosuggest field
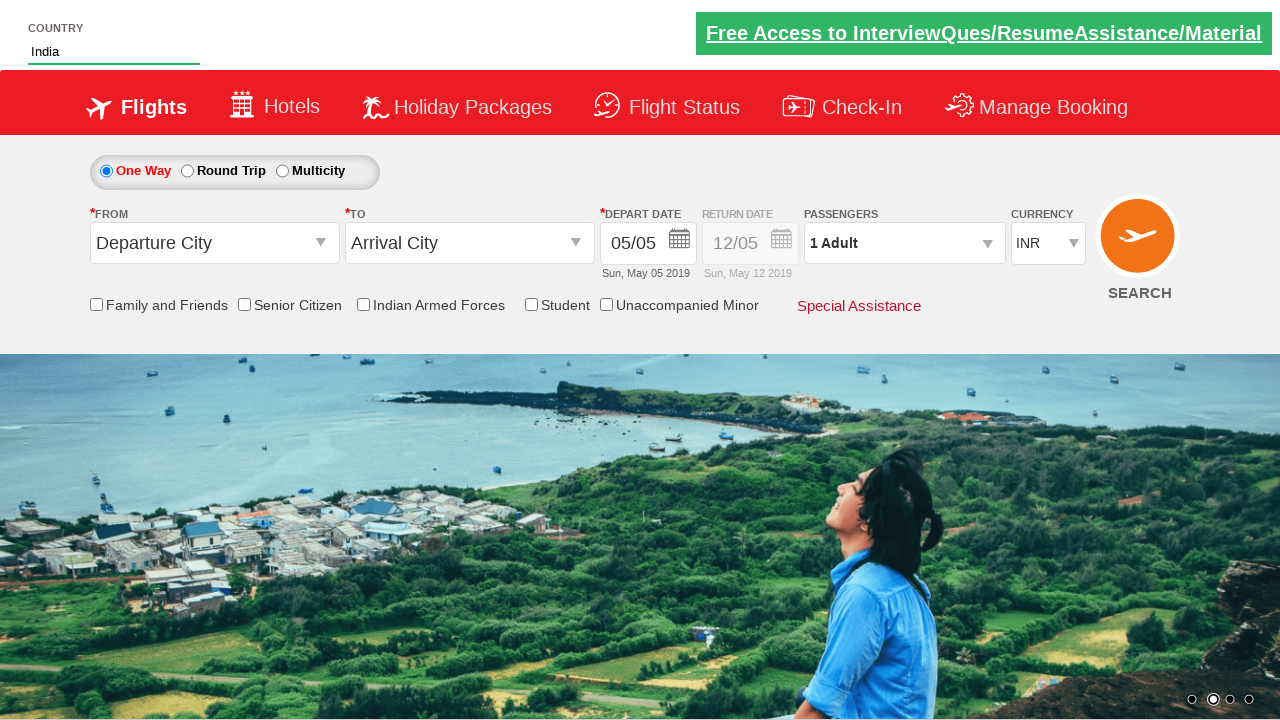

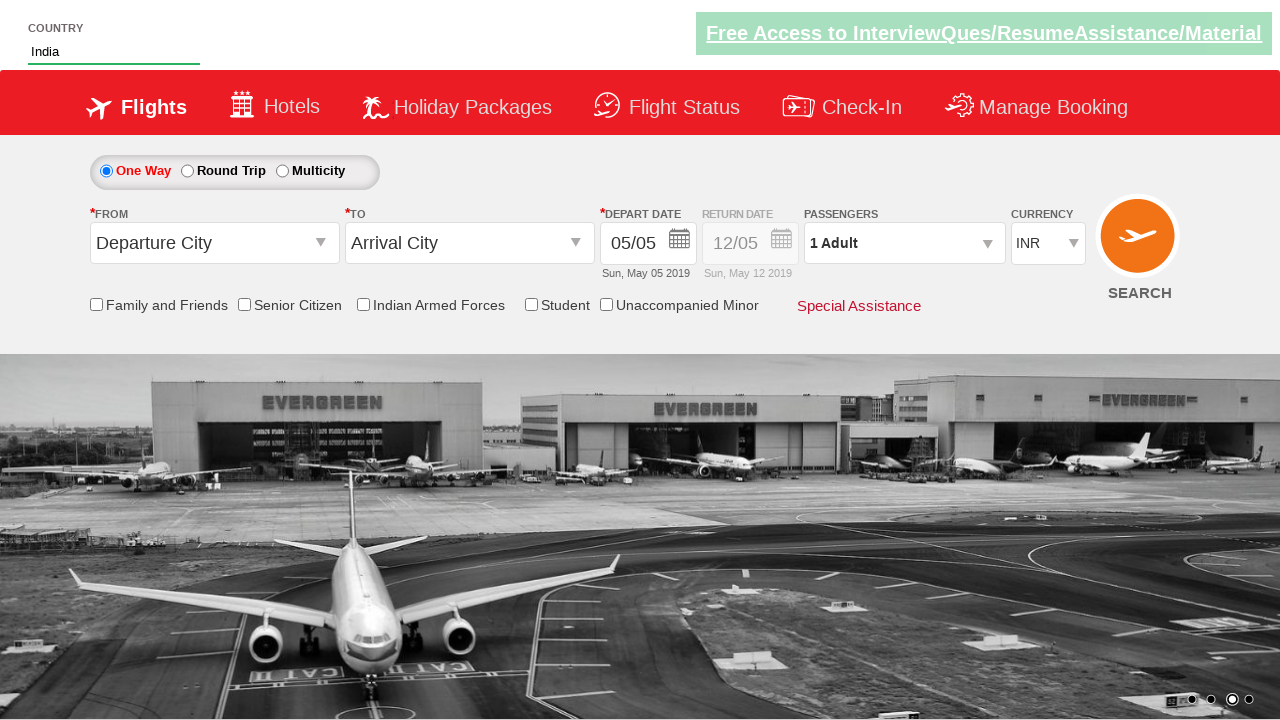